Tests iframe switching functionality by navigating to a W3Schools try-it editor, switching to the result iframe, clicking a button, and switching back to the main content

Starting URL: https://www.w3schools.com/jsref/tryit.asp?filename=tryjsref_submit_get

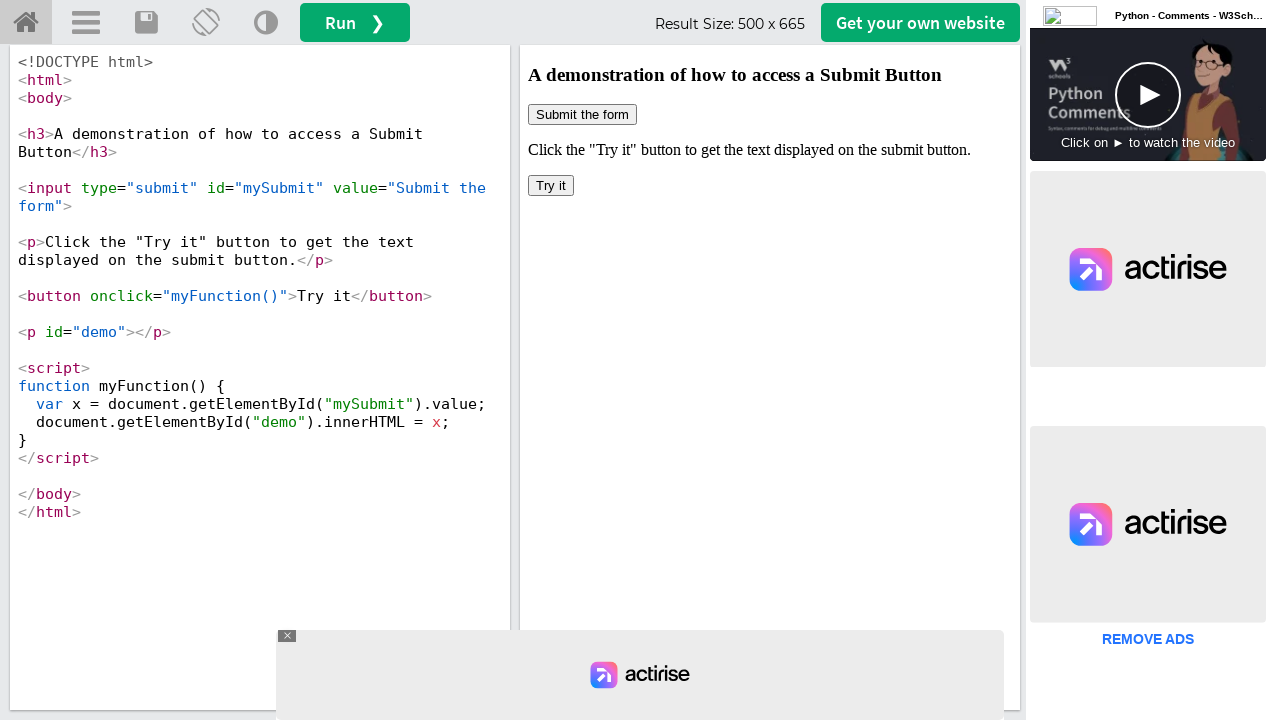

Navigated to W3Schools try-it editor page
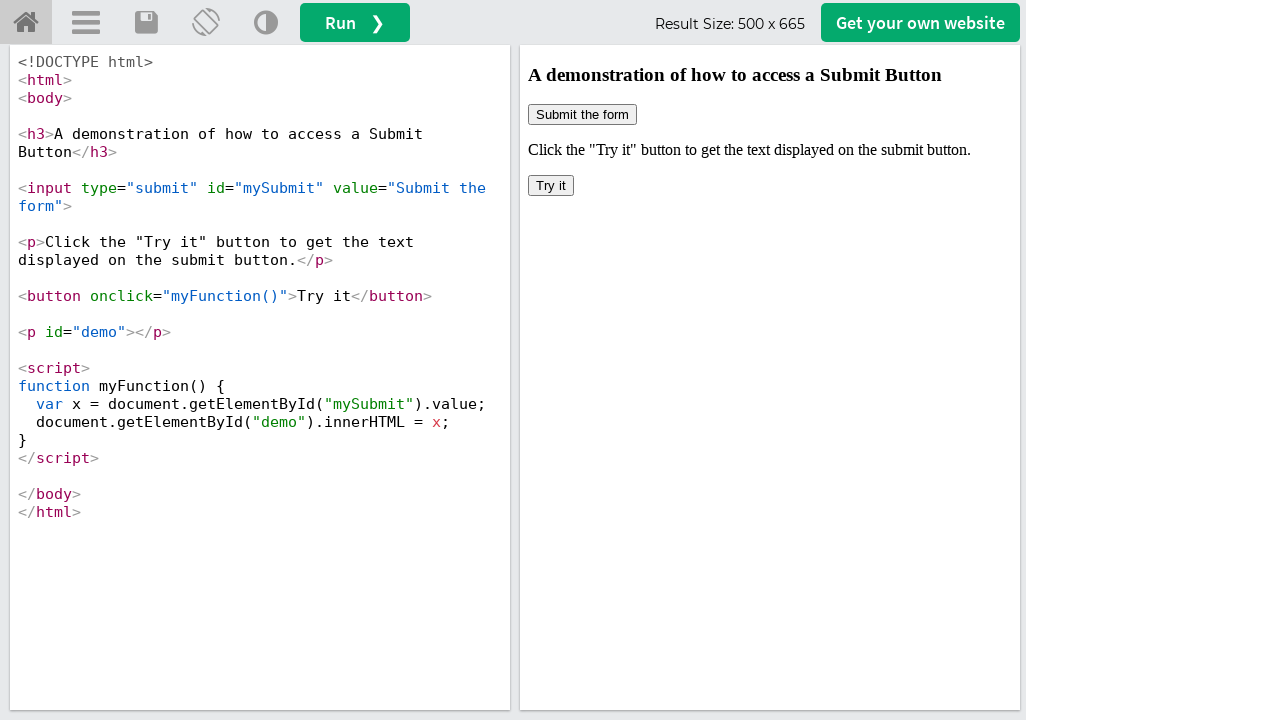

Switched to iframeResult iframe
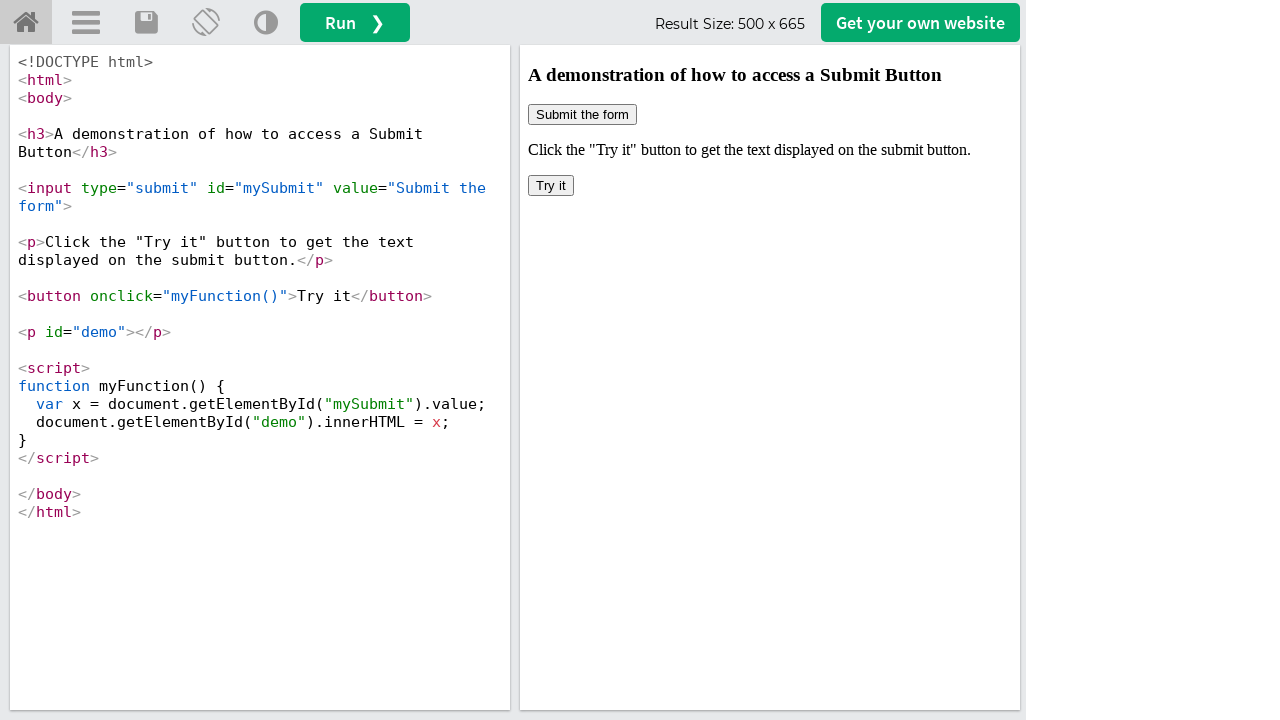

Clicked 'Try it' button inside iframe at (551, 186) on xpath=//button[contains(text(),'Try it')]
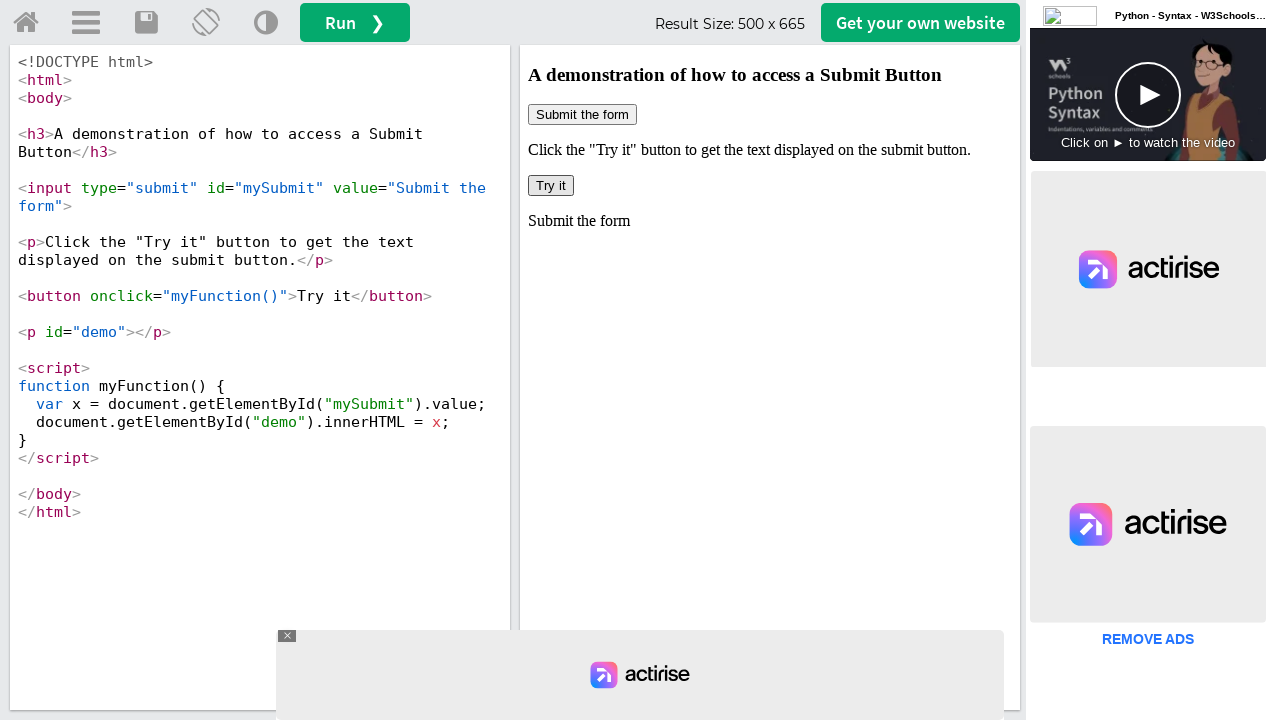

Retrieved frame count from iframe context: 8 frames
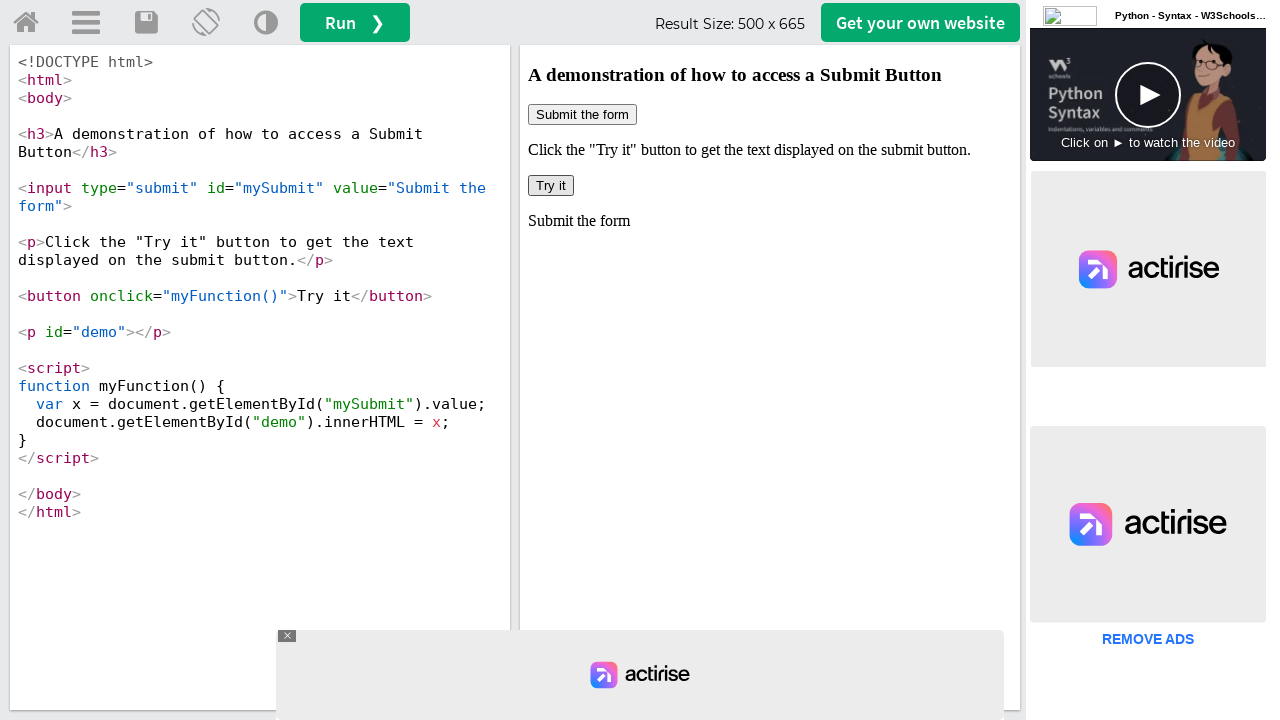

Retrieved total frame count from main page: 8 frames
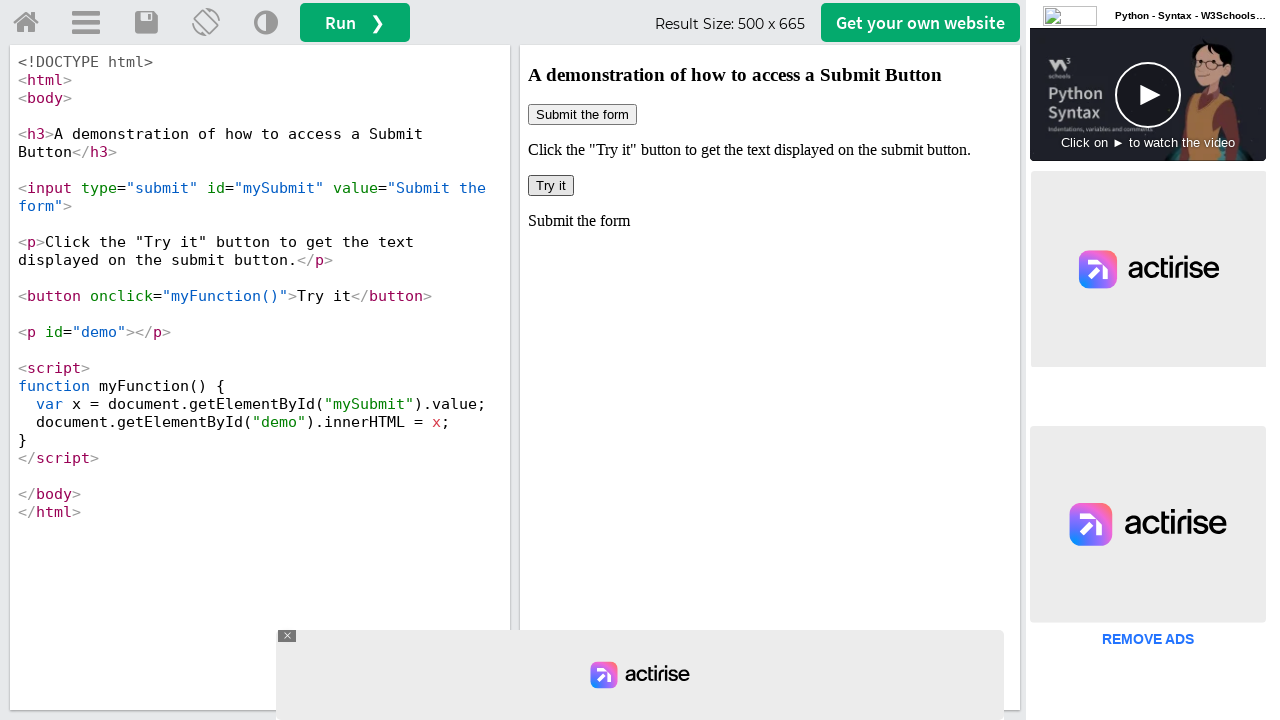

Logged frame name: 
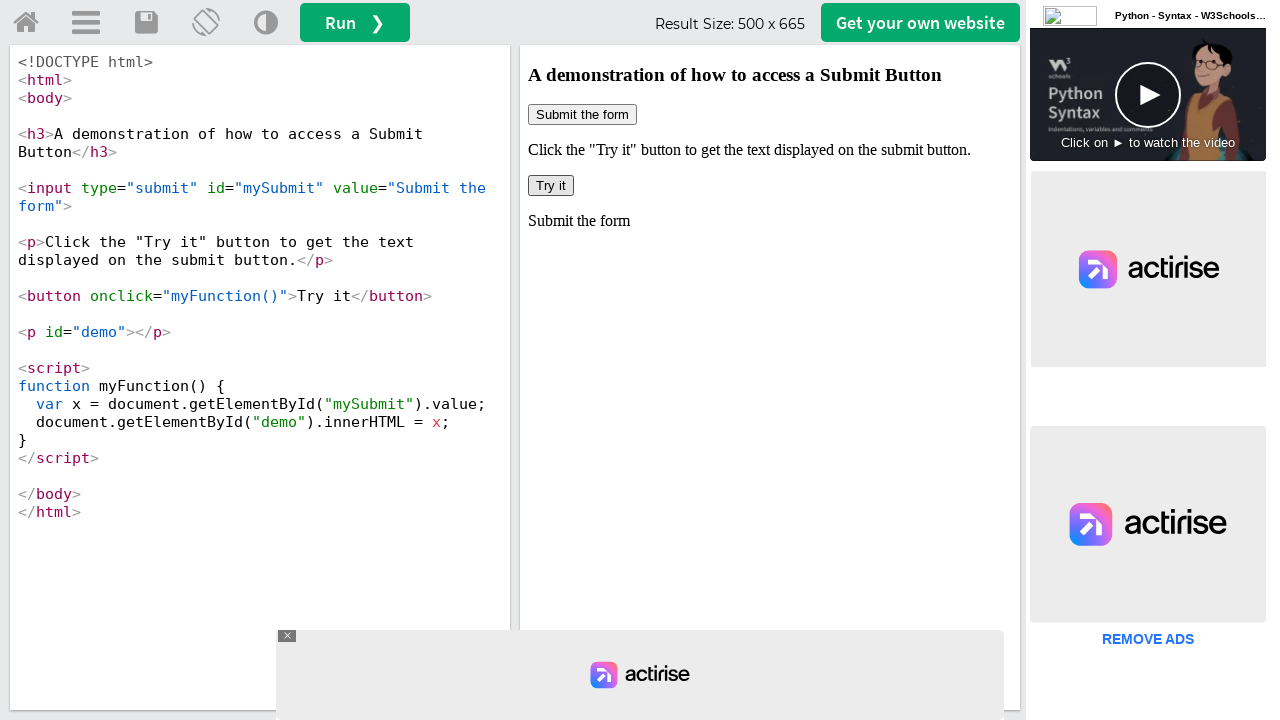

Logged frame name: iframeResult
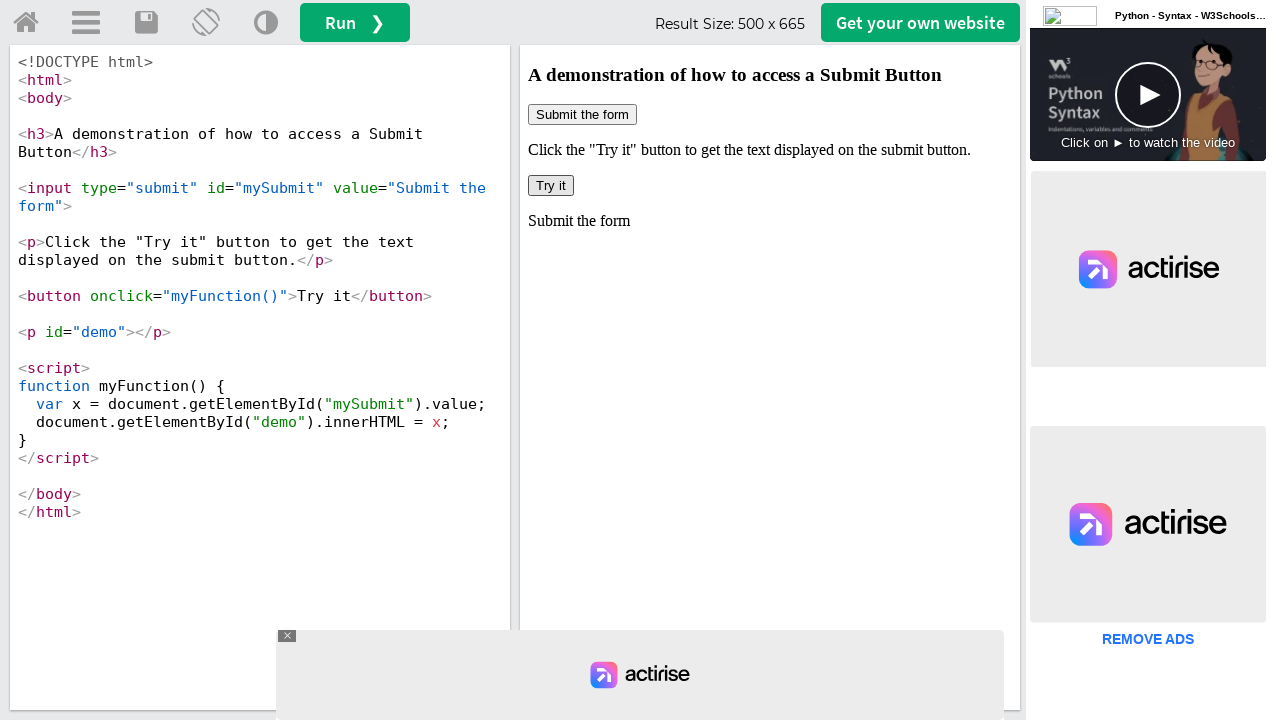

Logged frame name: __tcfapiLocator
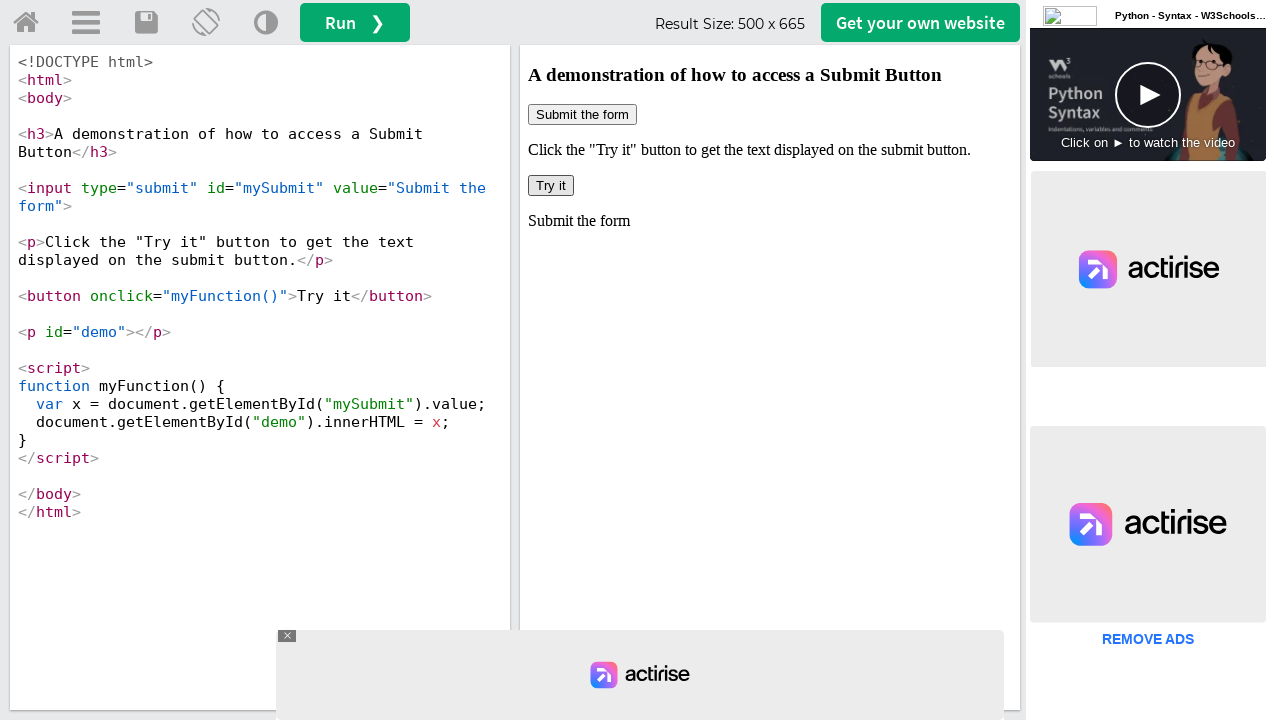

Logged frame name: __pb_locator__
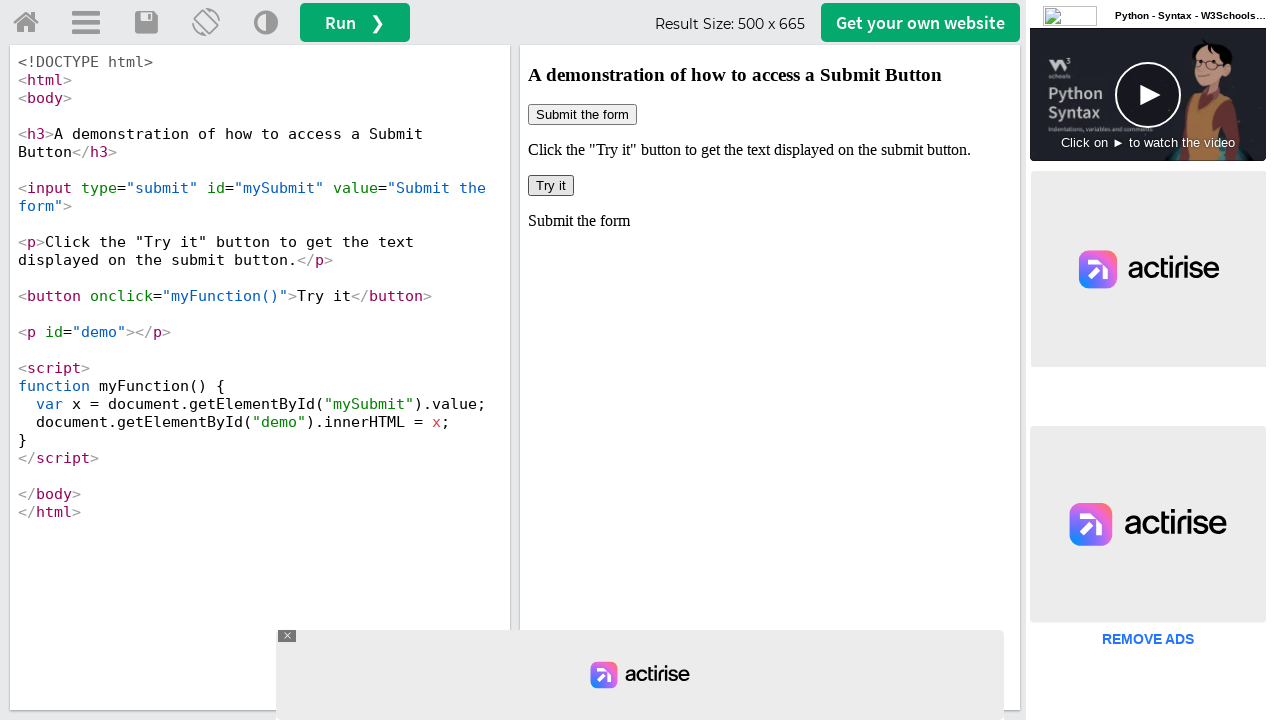

Logged frame name: 
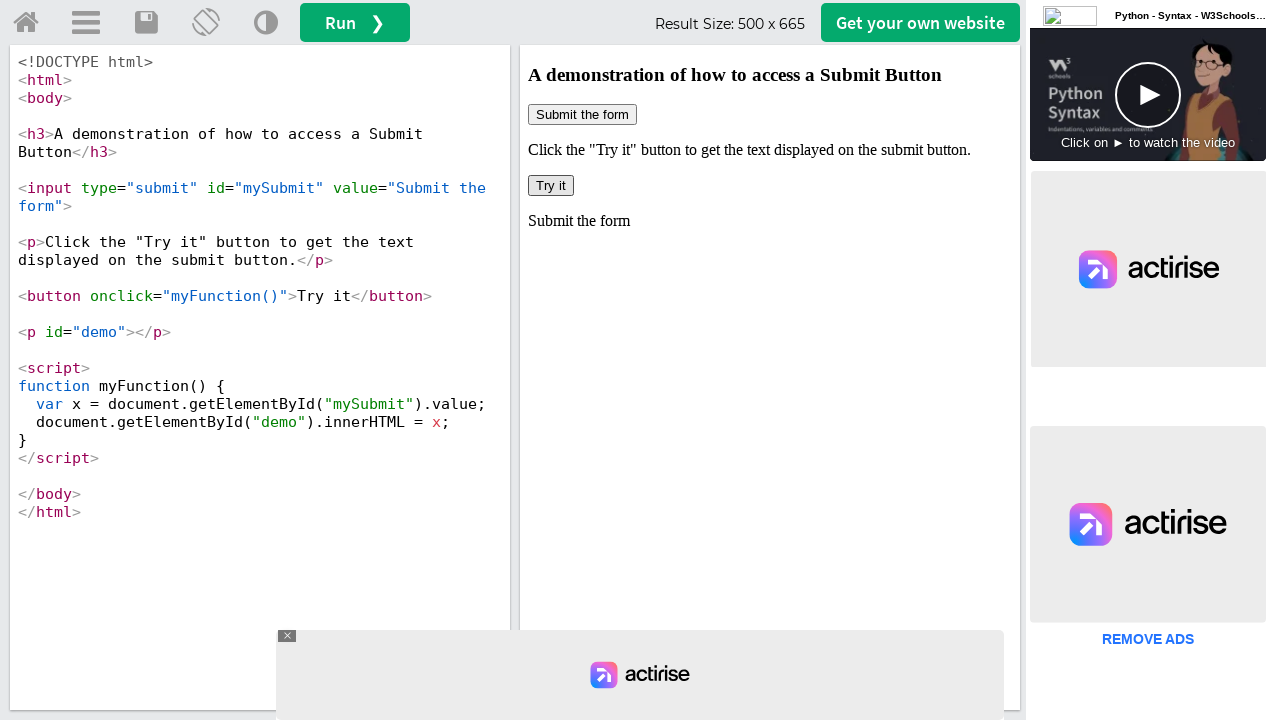

Logged frame name: 
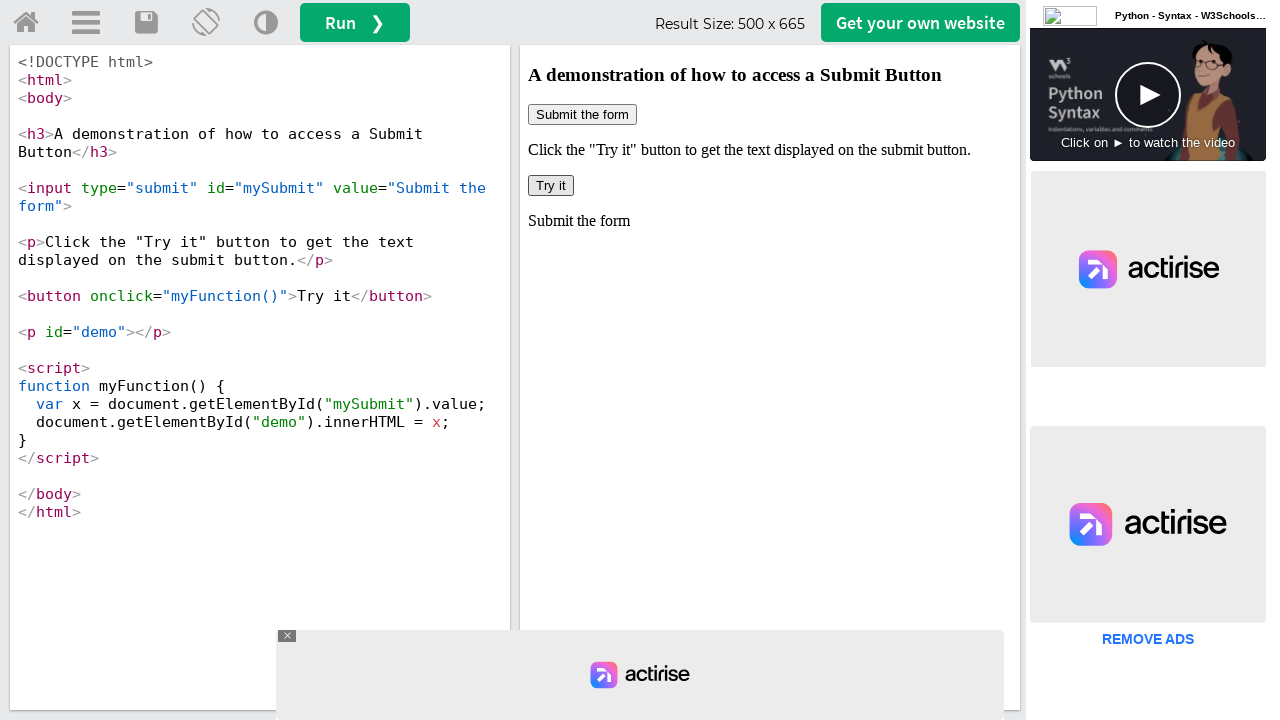

Logged frame name: 
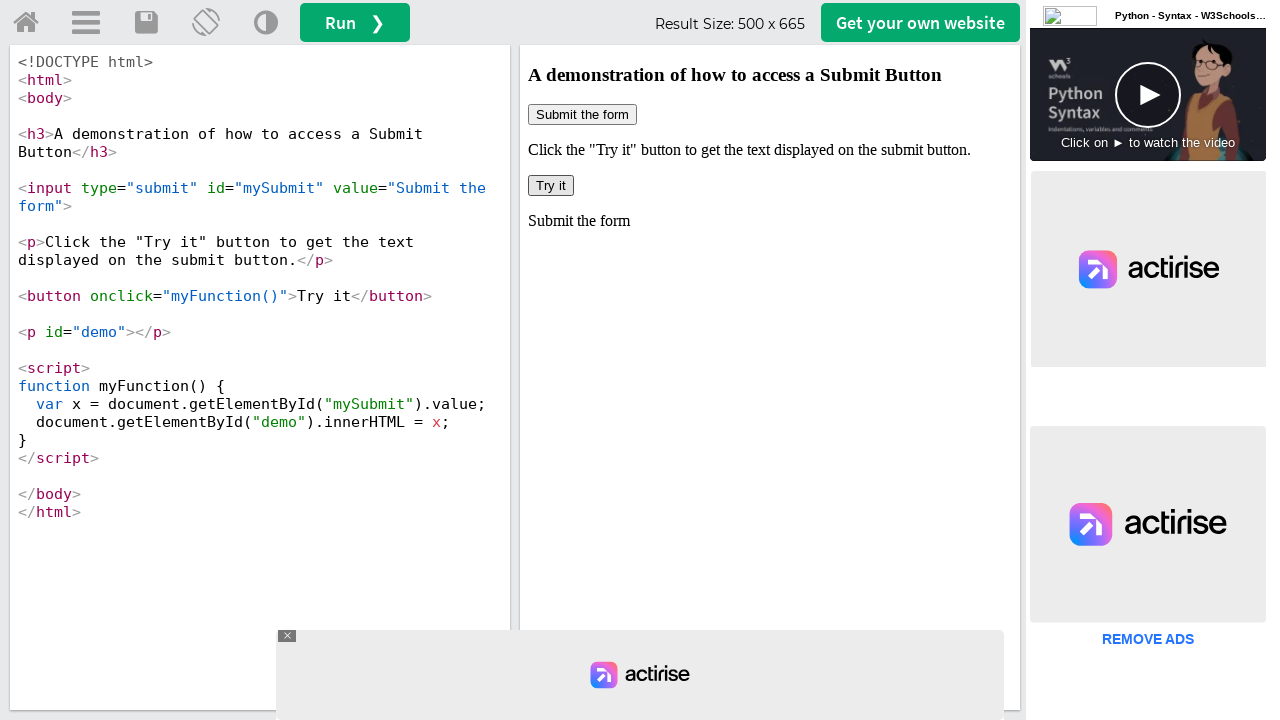

Logged frame name: 
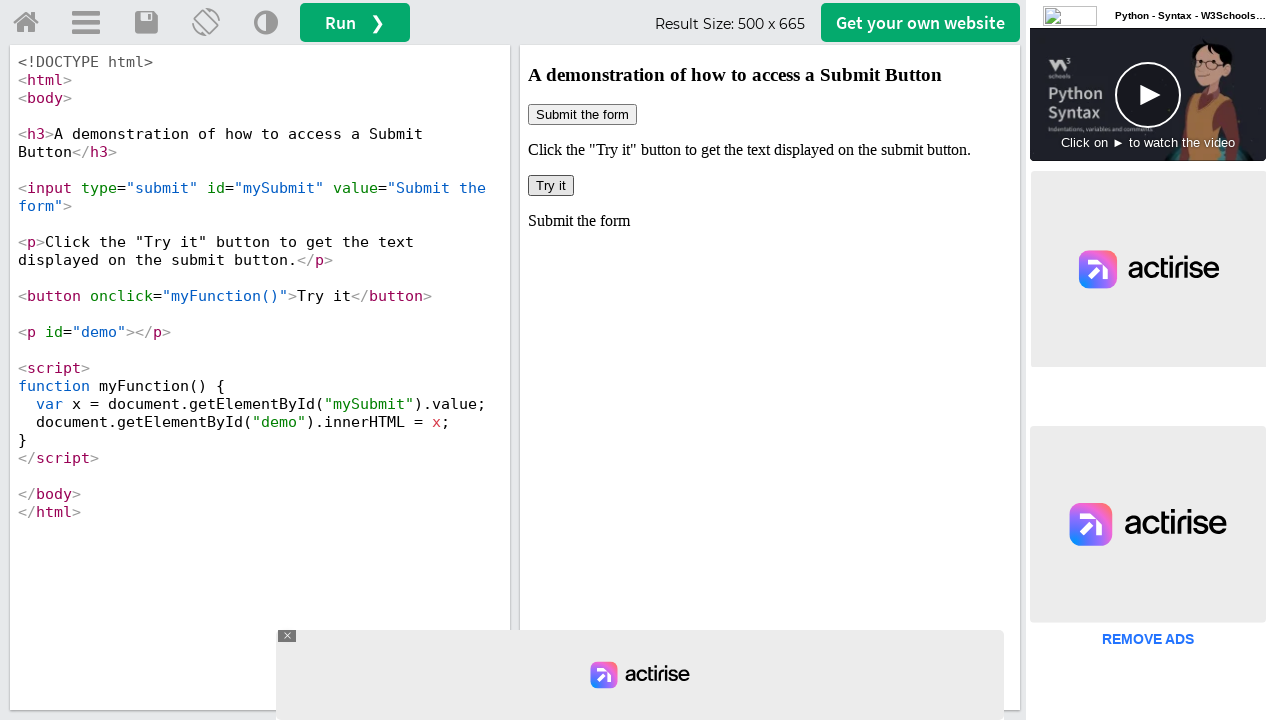

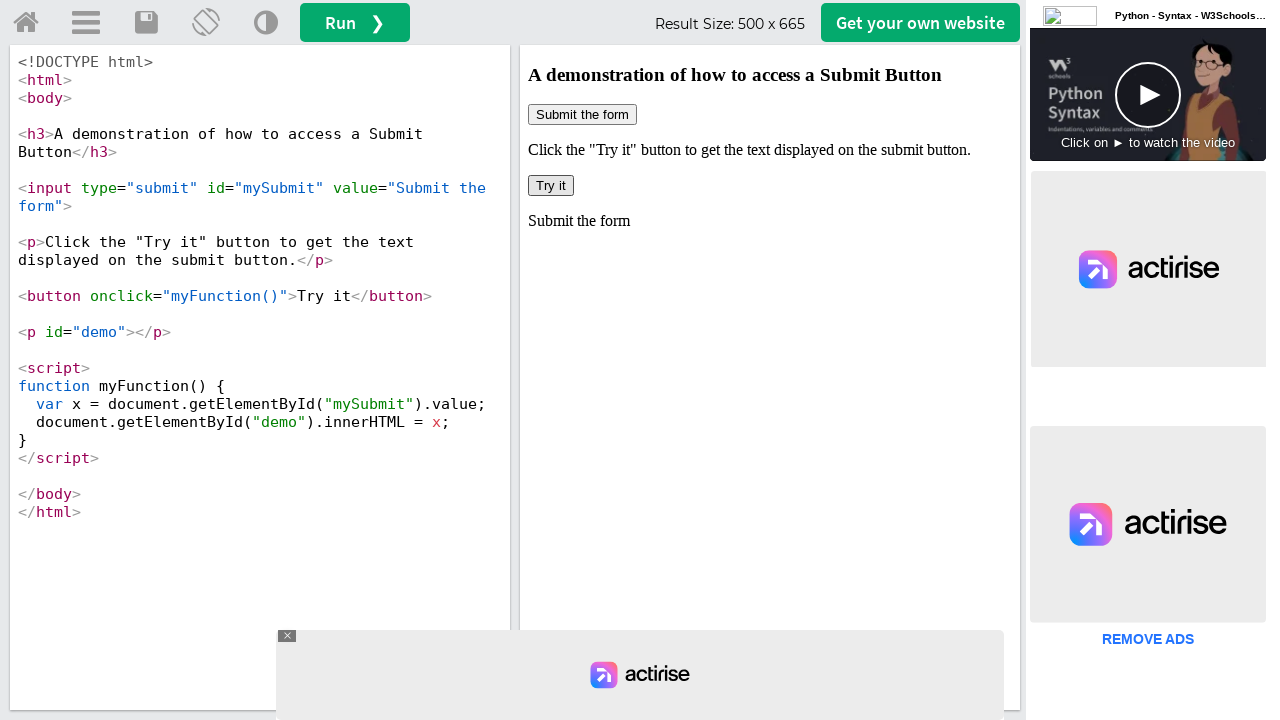